Tests JavaScript simple alert handling by clicking a button to trigger an alert and then accepting it

Starting URL: https://letcode.in/alert

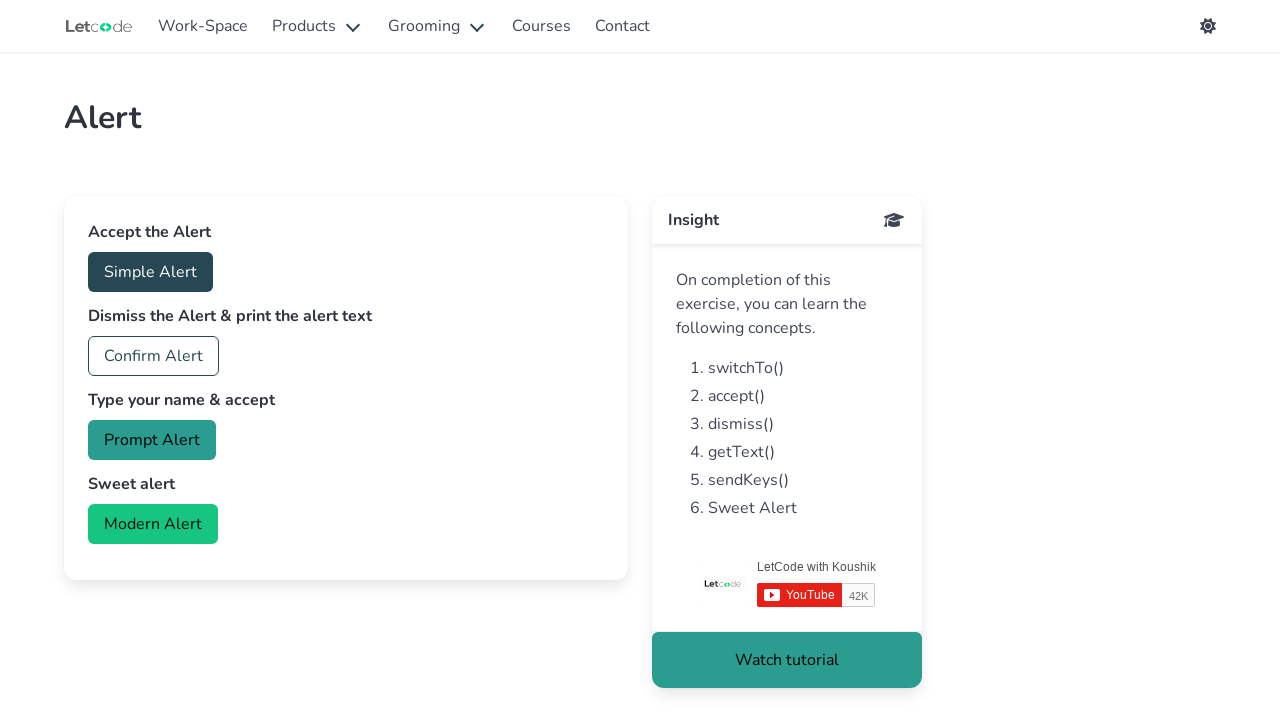

Set up dialog handler to accept alerts
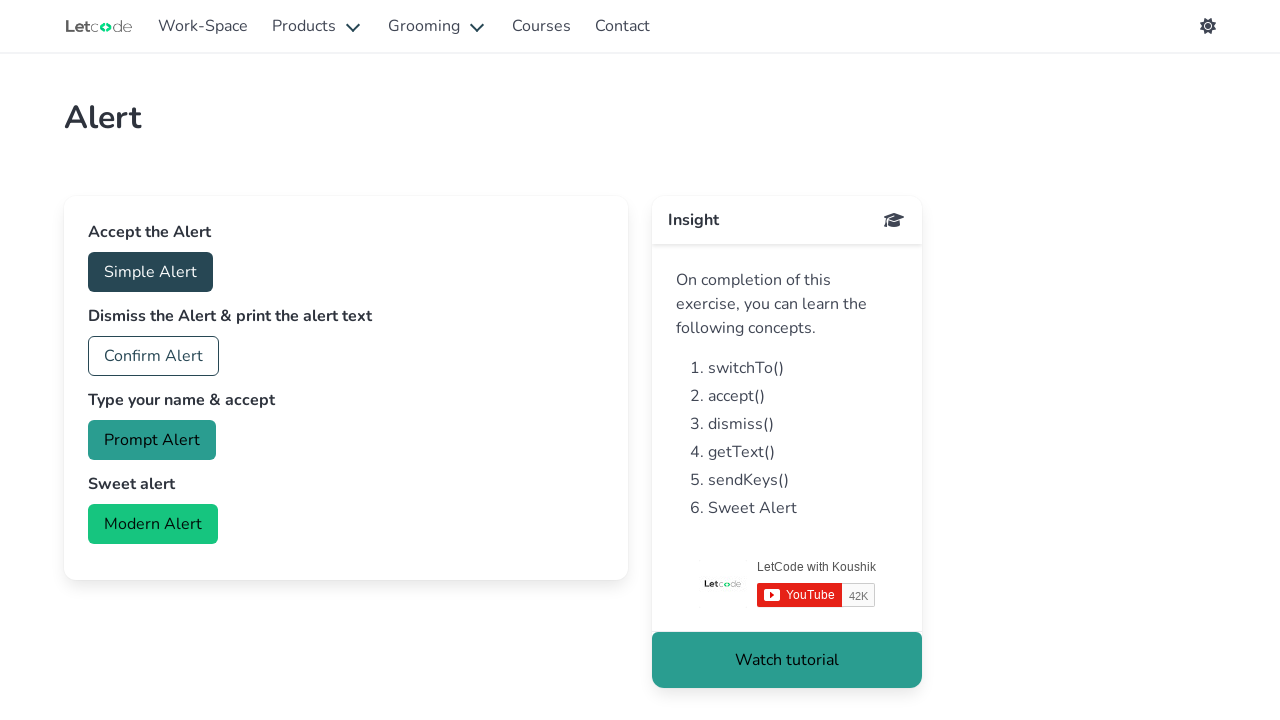

Clicked button to trigger JavaScript alert at (150, 272) on #accept
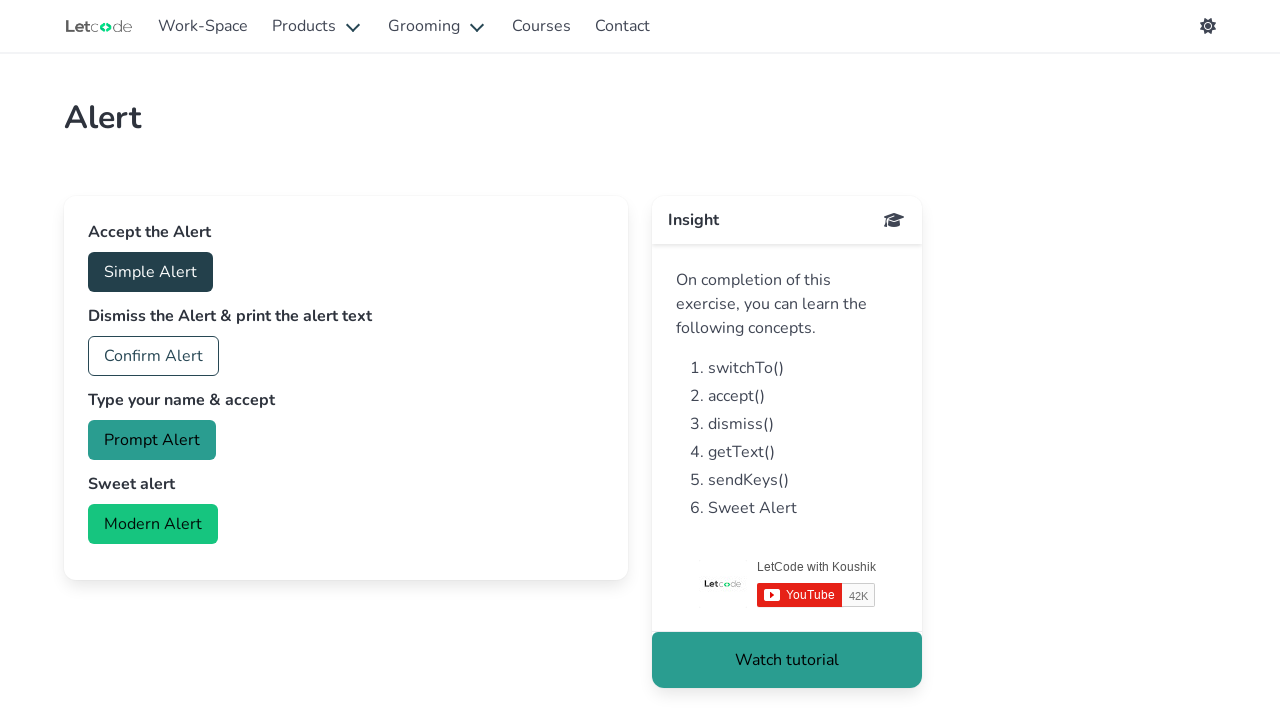

Waited for alert to be processed
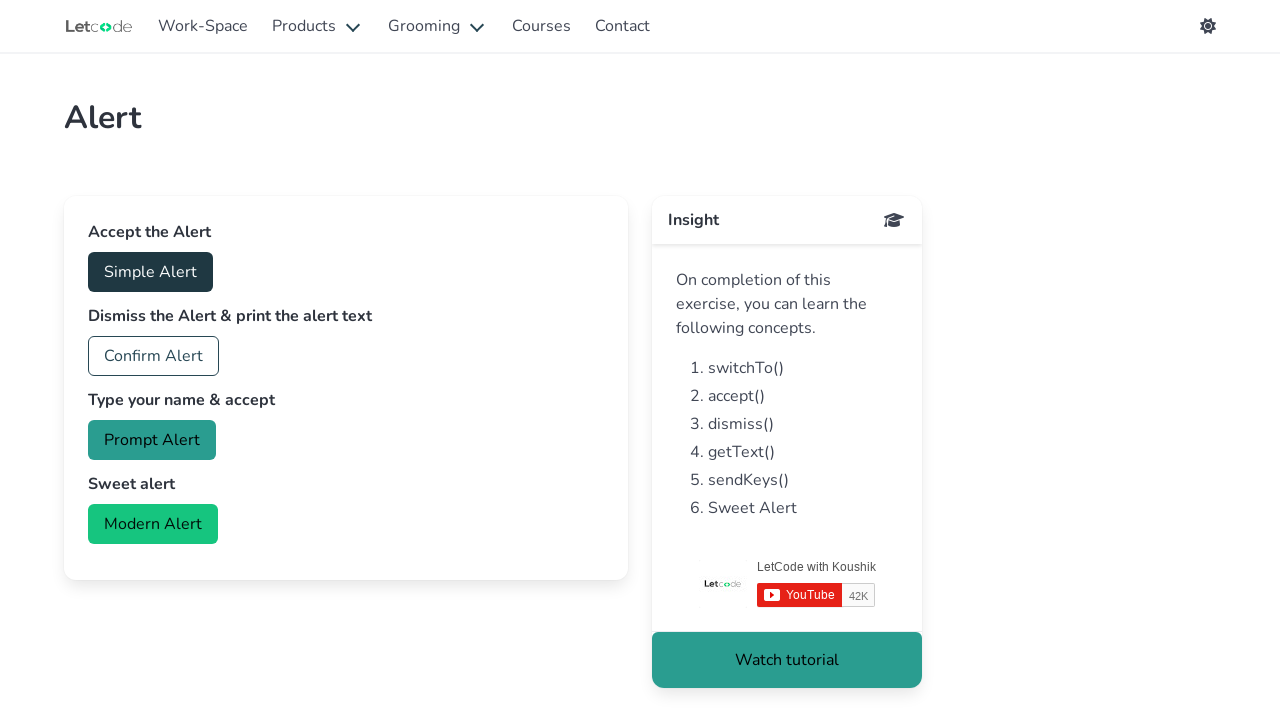

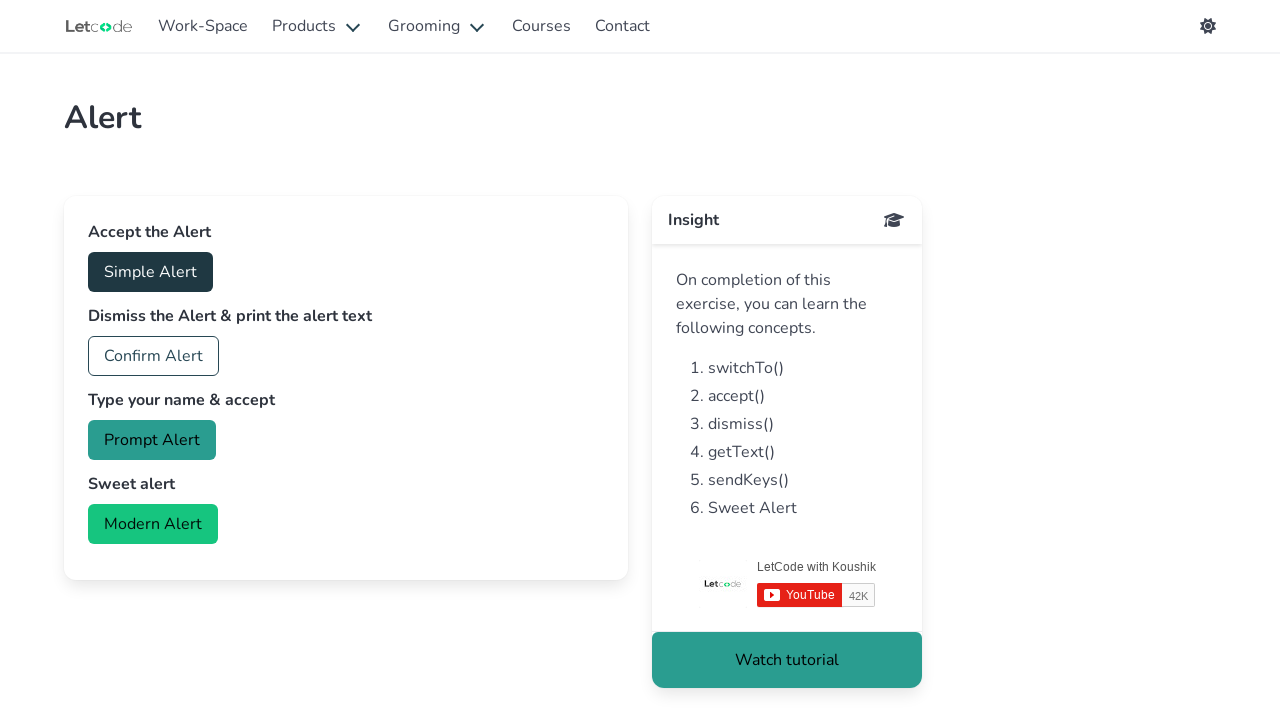